Tests table sorting functionality and searches for specific vegetable prices across paginated results, verifying that the vegetable column can be sorted and finding the price of "Wheat" by navigating through pages if needed

Starting URL: https://rahulshettyacademy.com/seleniumPractise/#/offers

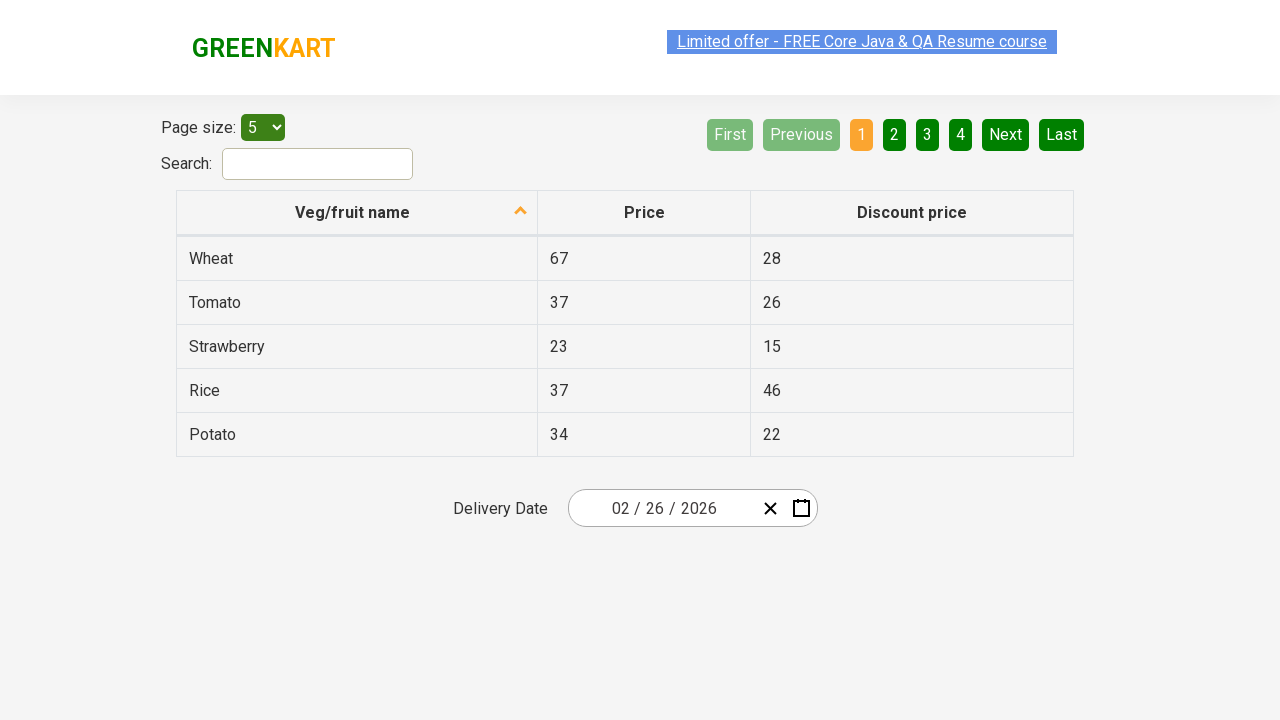

Clicked first column header to sort vegetables at (357, 213) on xpath=//thead/tr/th[1]
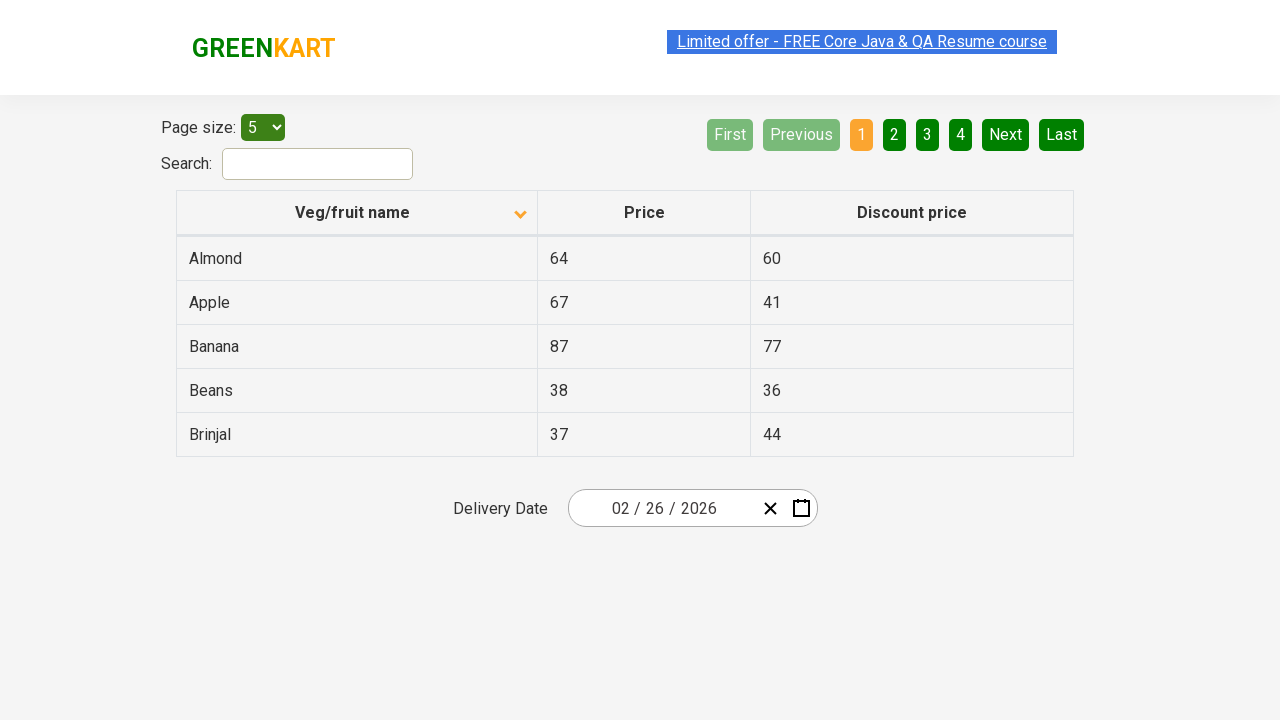

Table rows loaded and visible
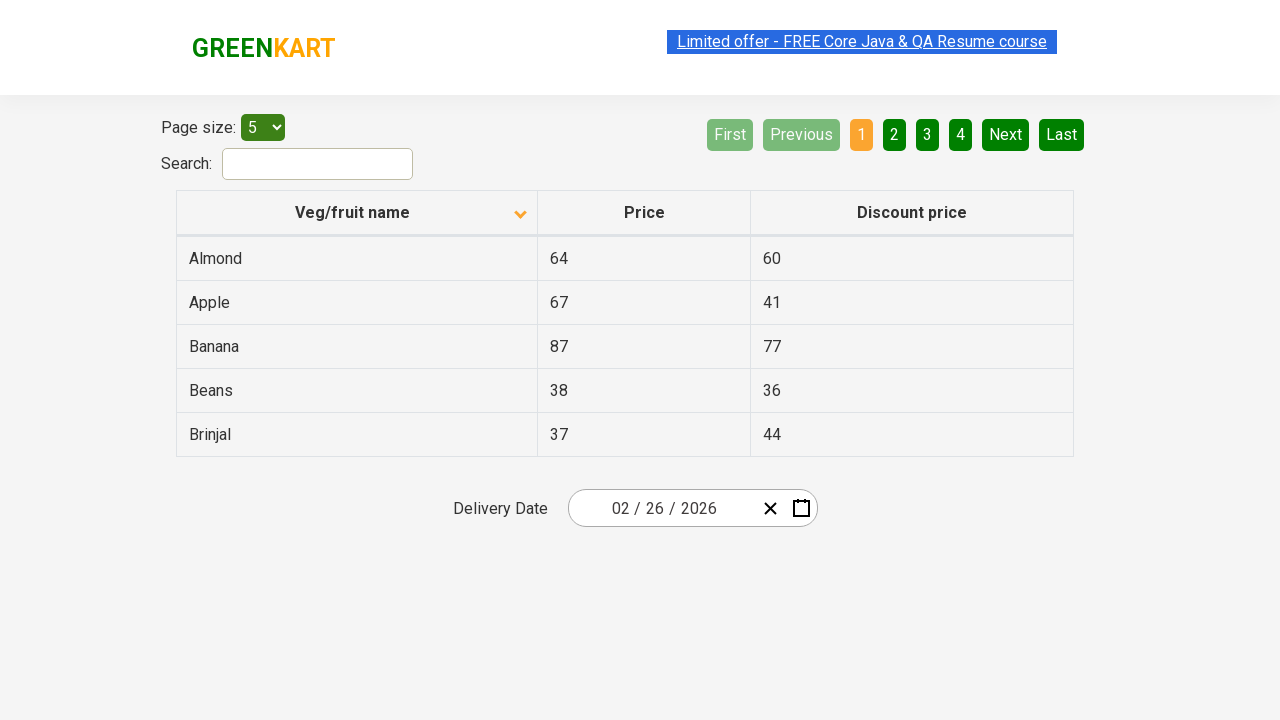

Retrieved 5 vegetable names from first column
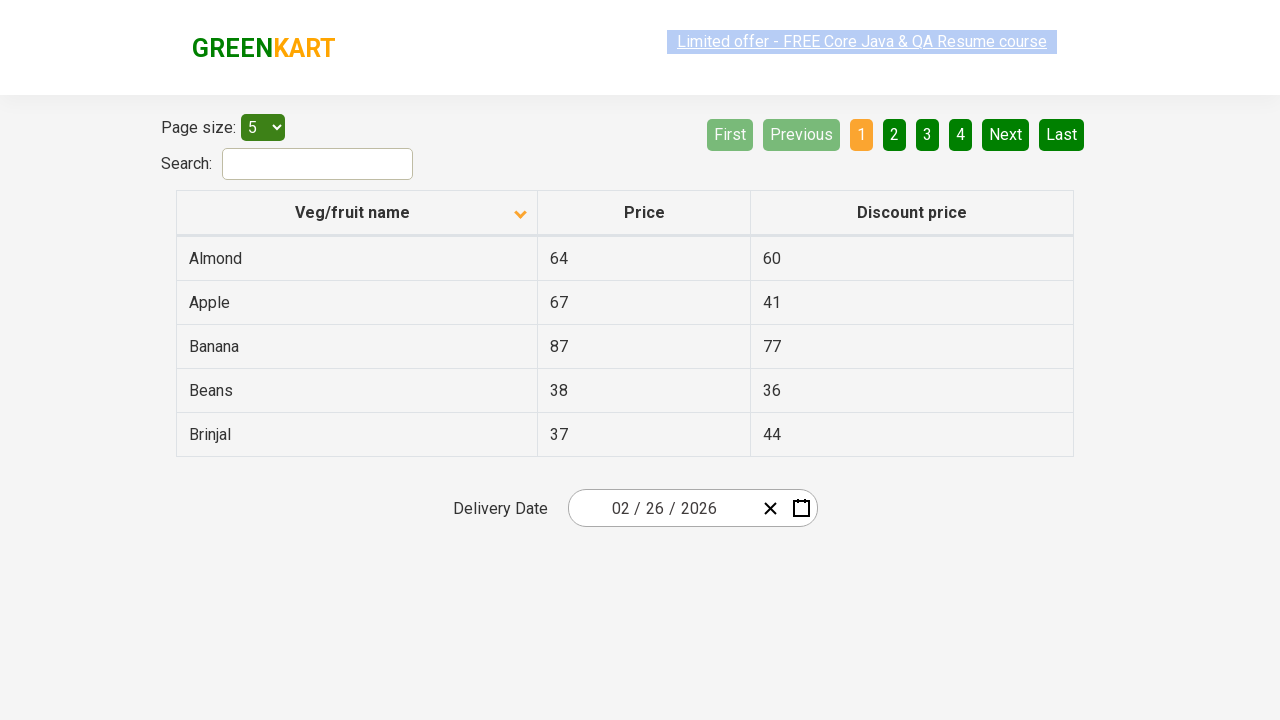

Verified vegetables are sorted alphabetically
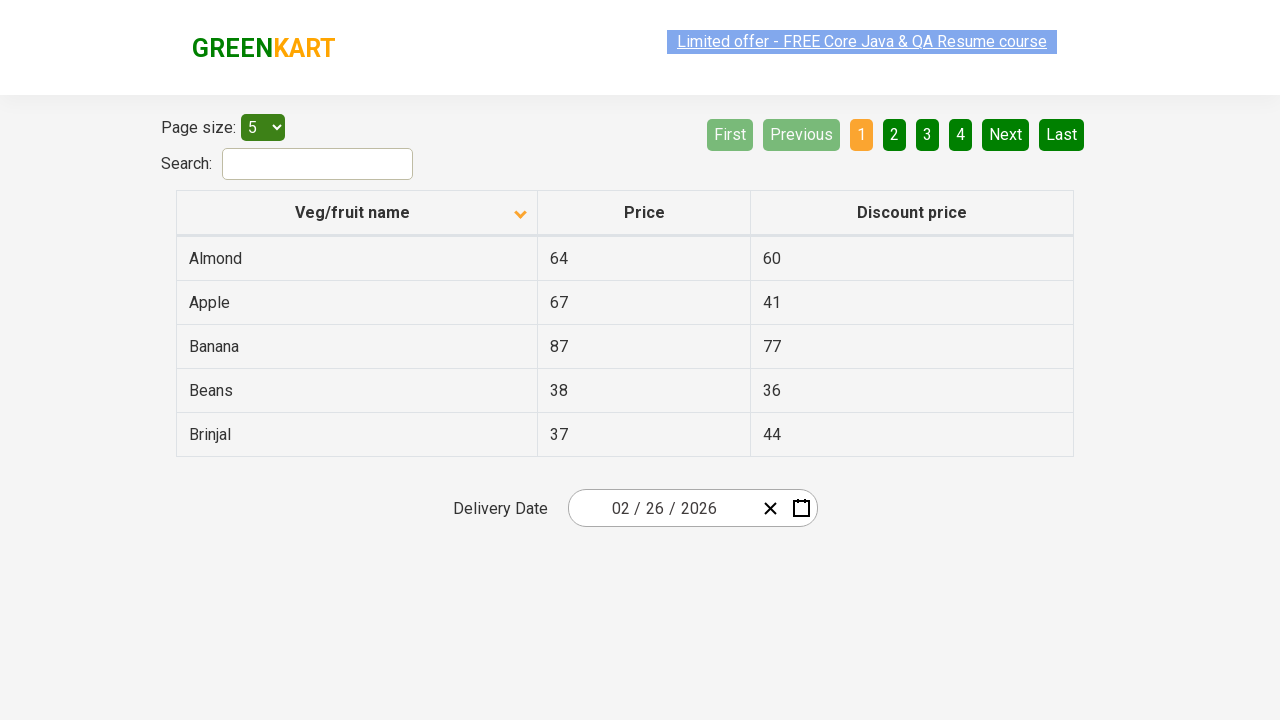

Retrieved 5 vegetables from current page
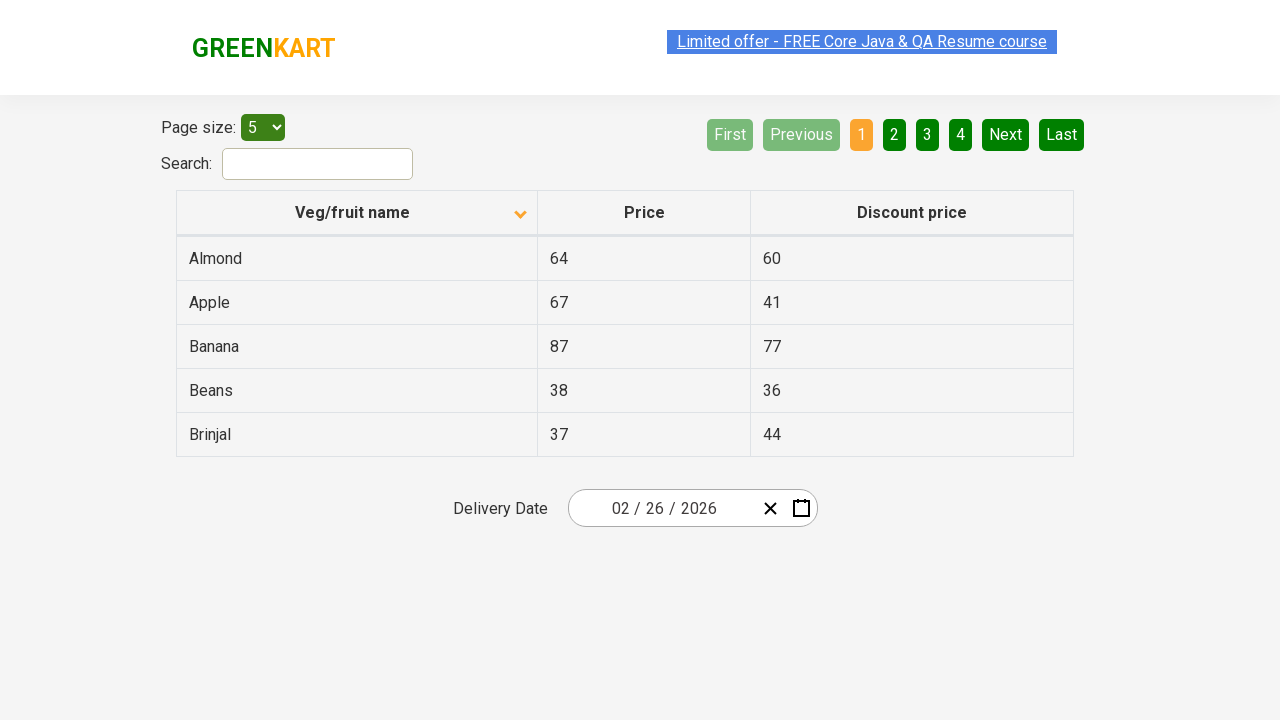

Clicked Next button to navigate to next page at (1006, 134) on a[aria-label='Next']
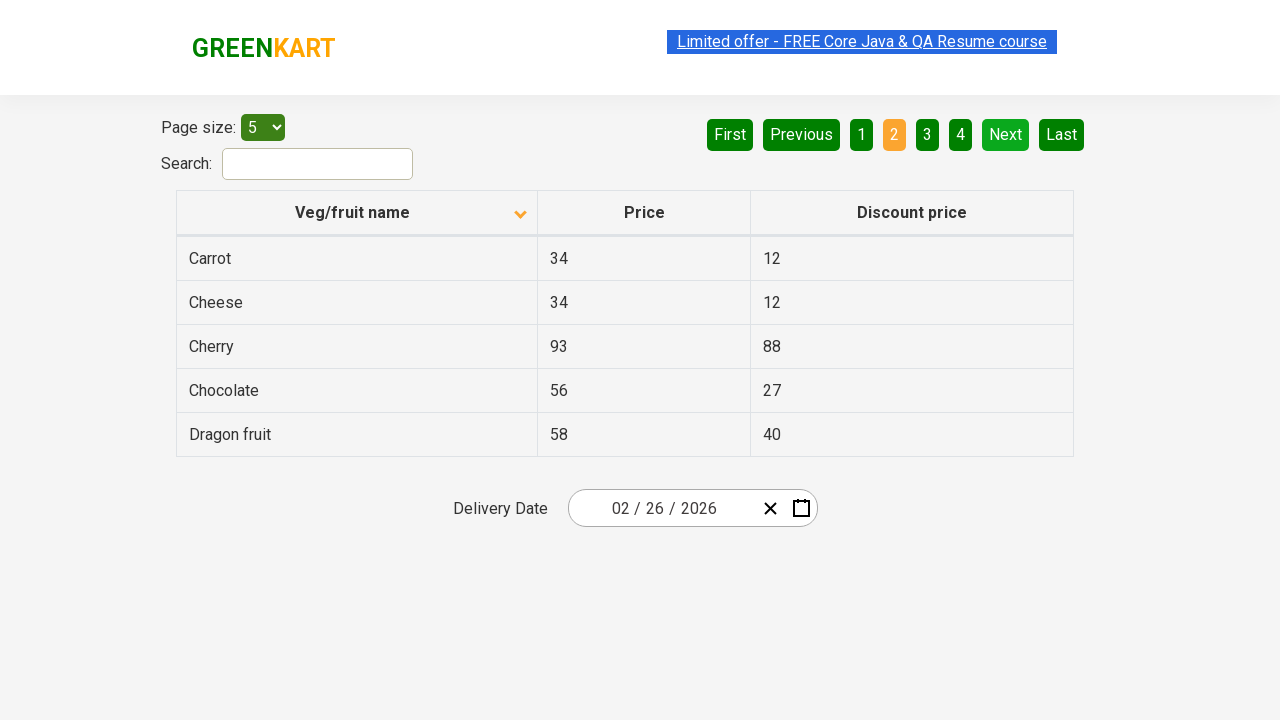

Waited for next page to load
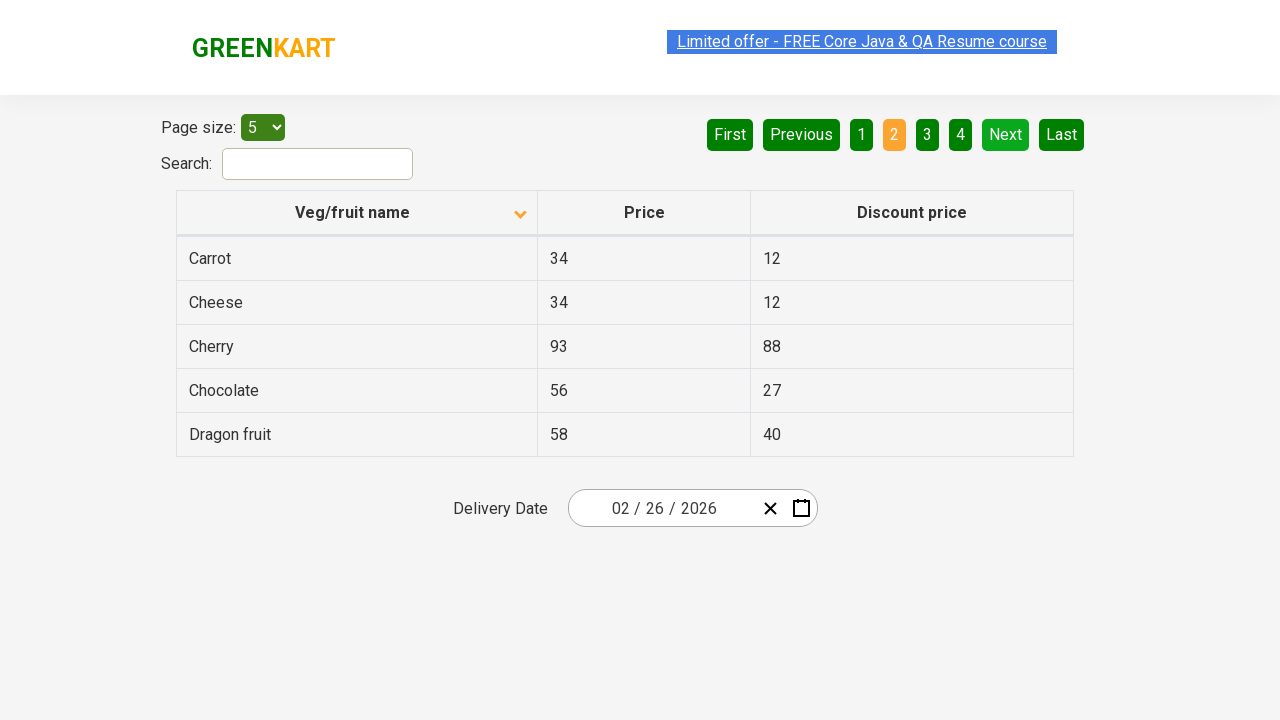

Retrieved 5 vegetables from current page
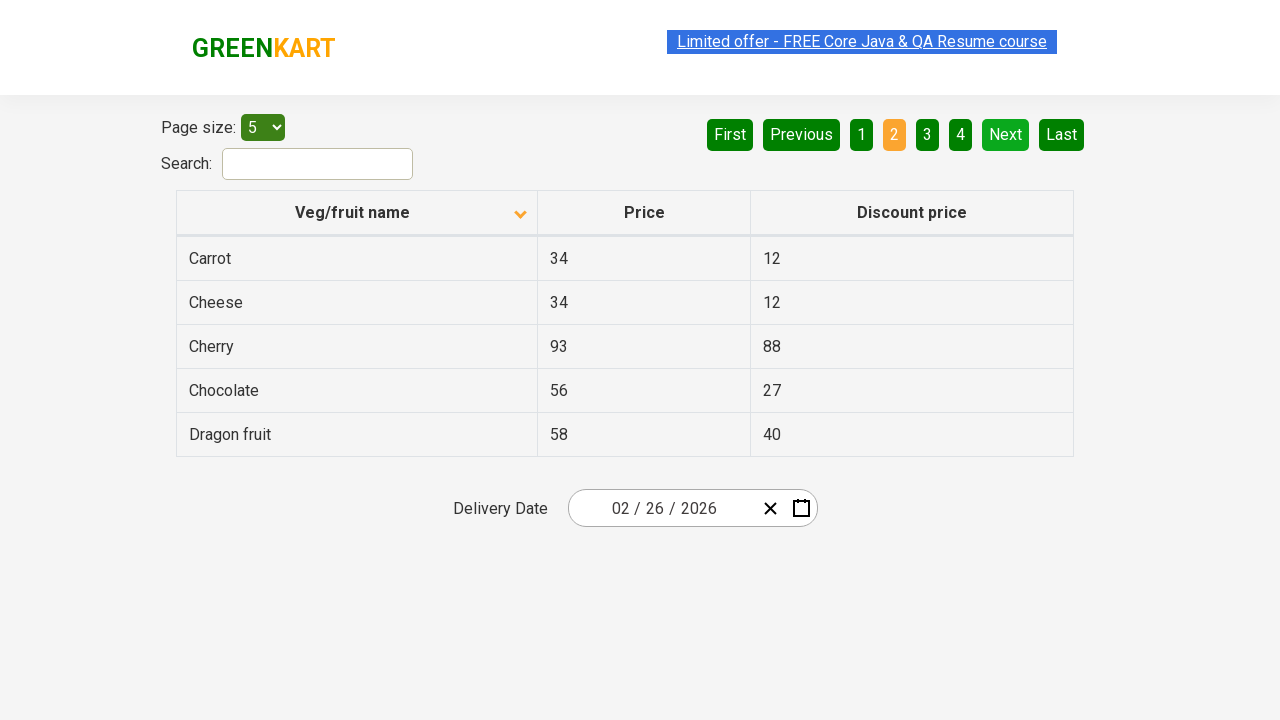

Clicked Next button to navigate to next page at (1006, 134) on a[aria-label='Next']
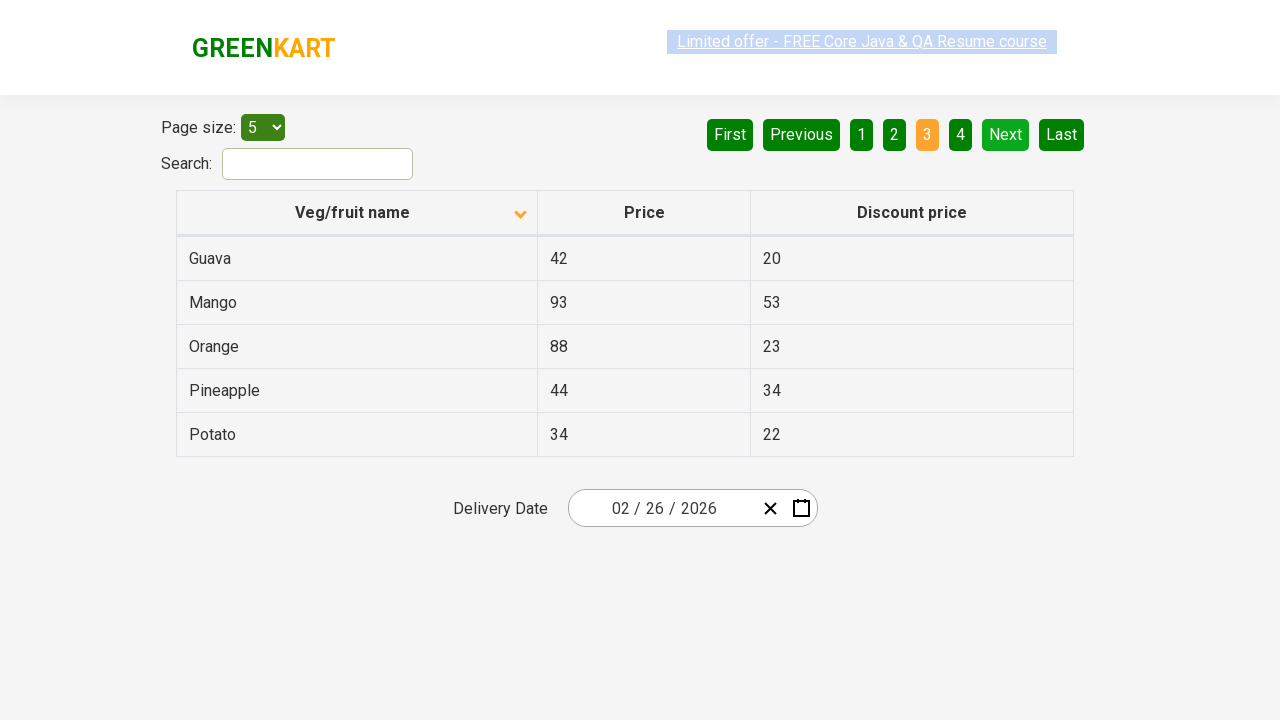

Waited for next page to load
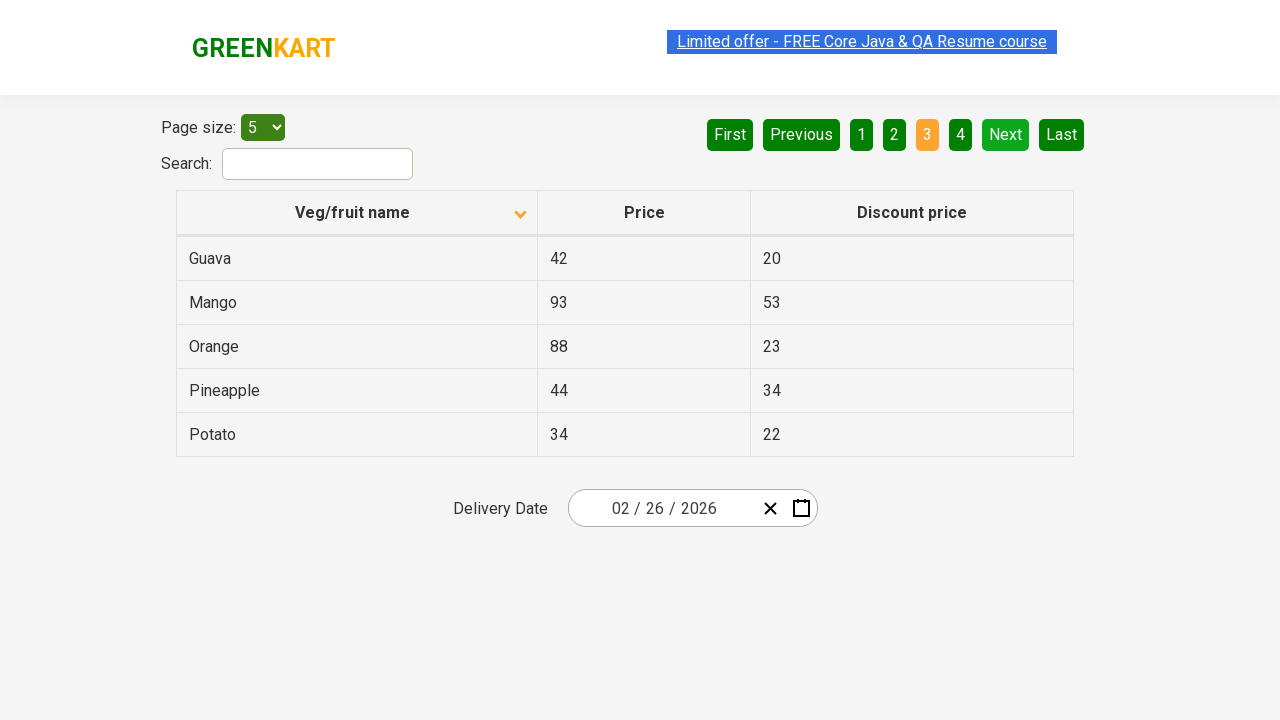

Retrieved 5 vegetables from current page
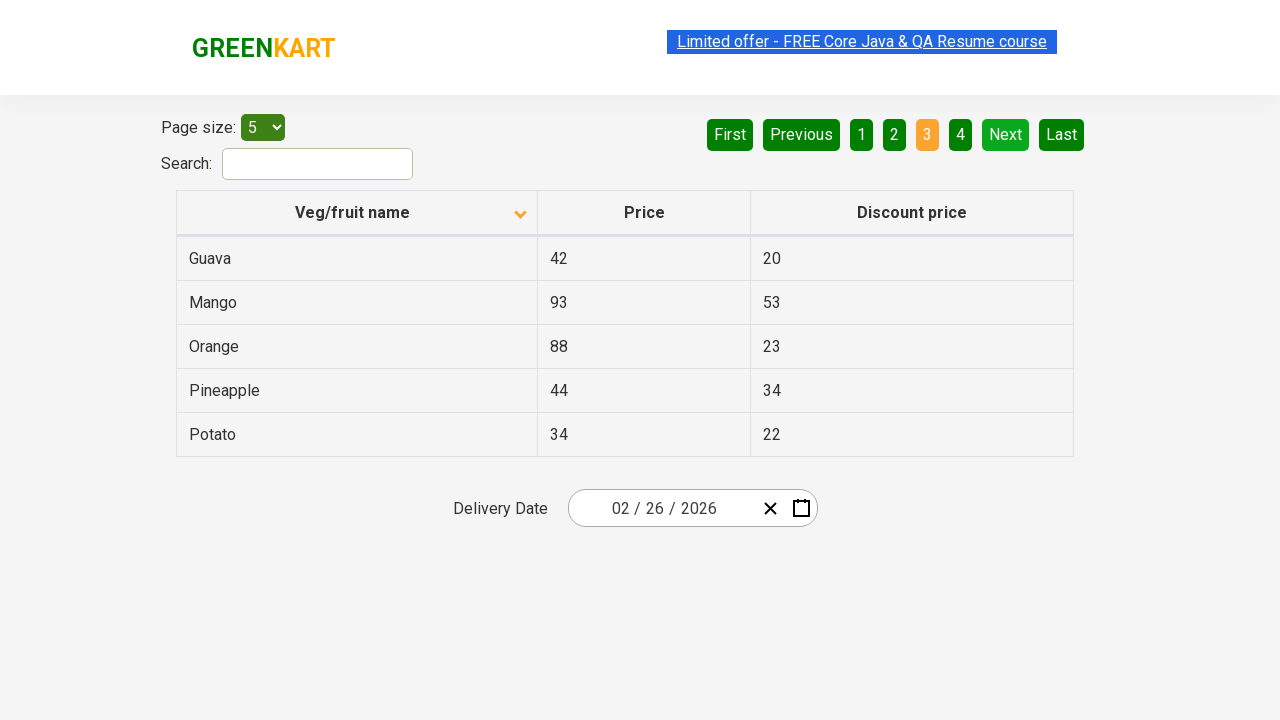

Clicked Next button to navigate to next page at (1006, 134) on a[aria-label='Next']
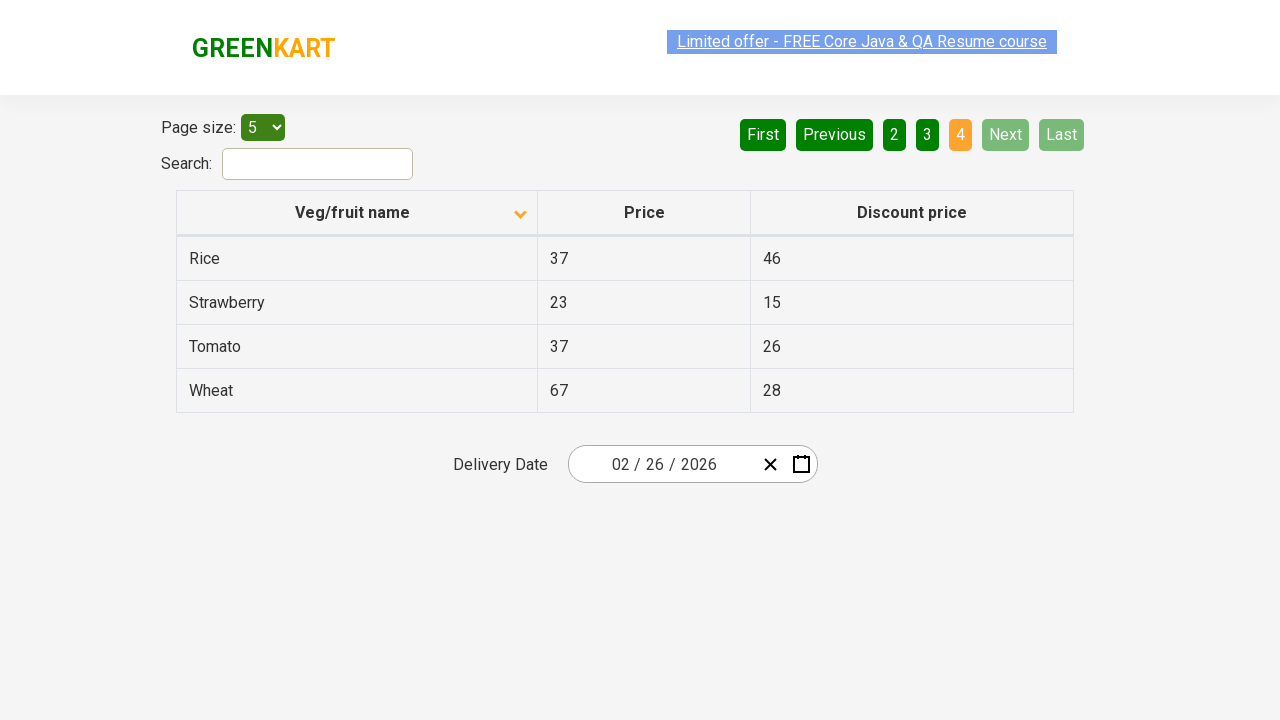

Waited for next page to load
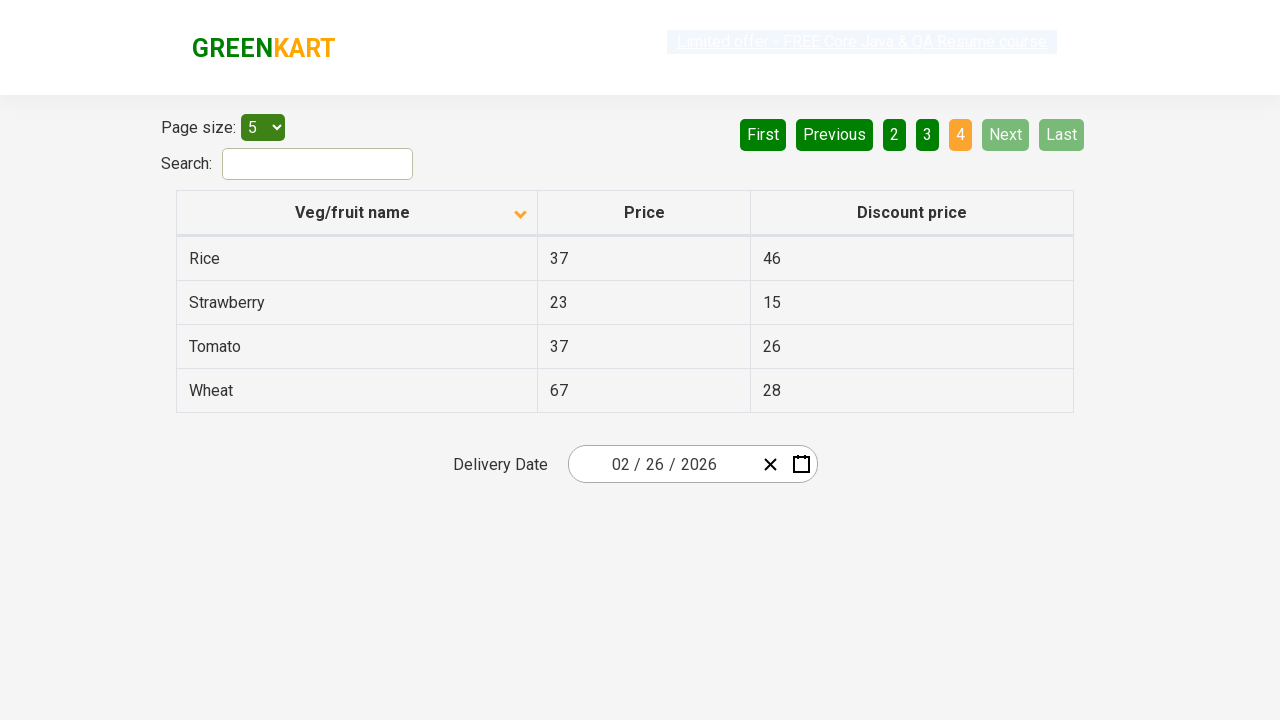

Retrieved 4 vegetables from current page
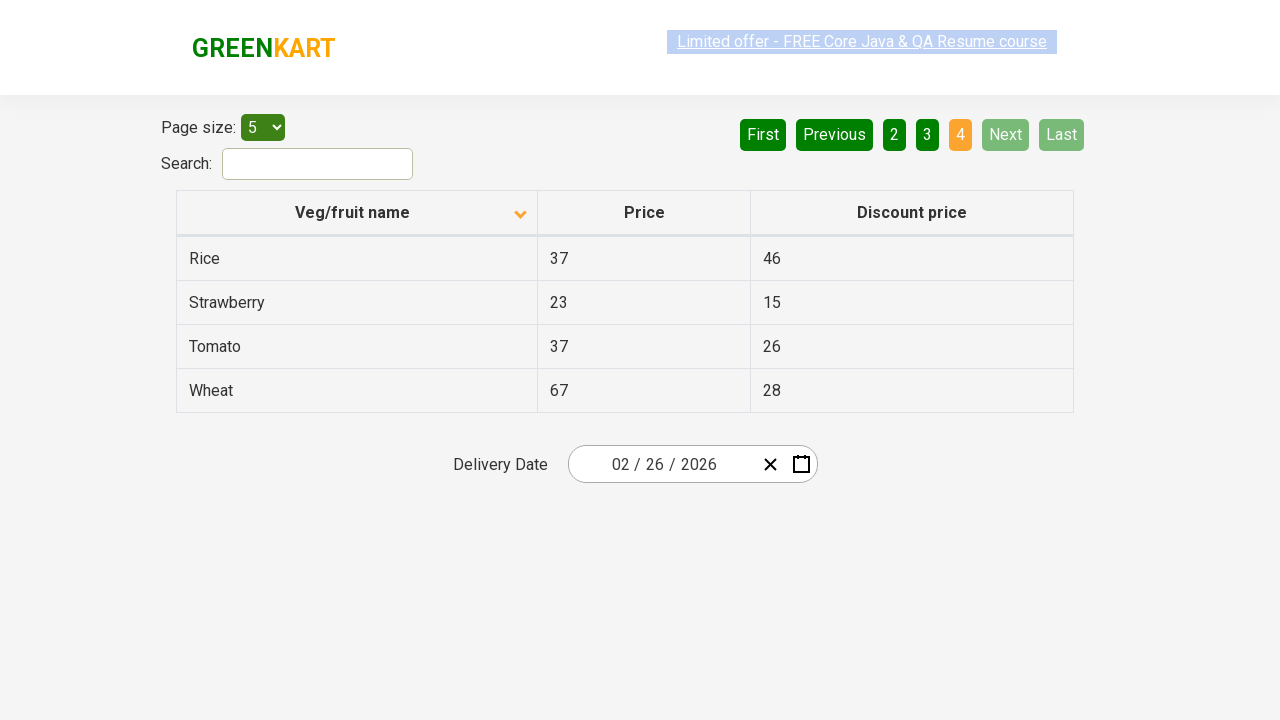

Found Wheat on current page with price: 67
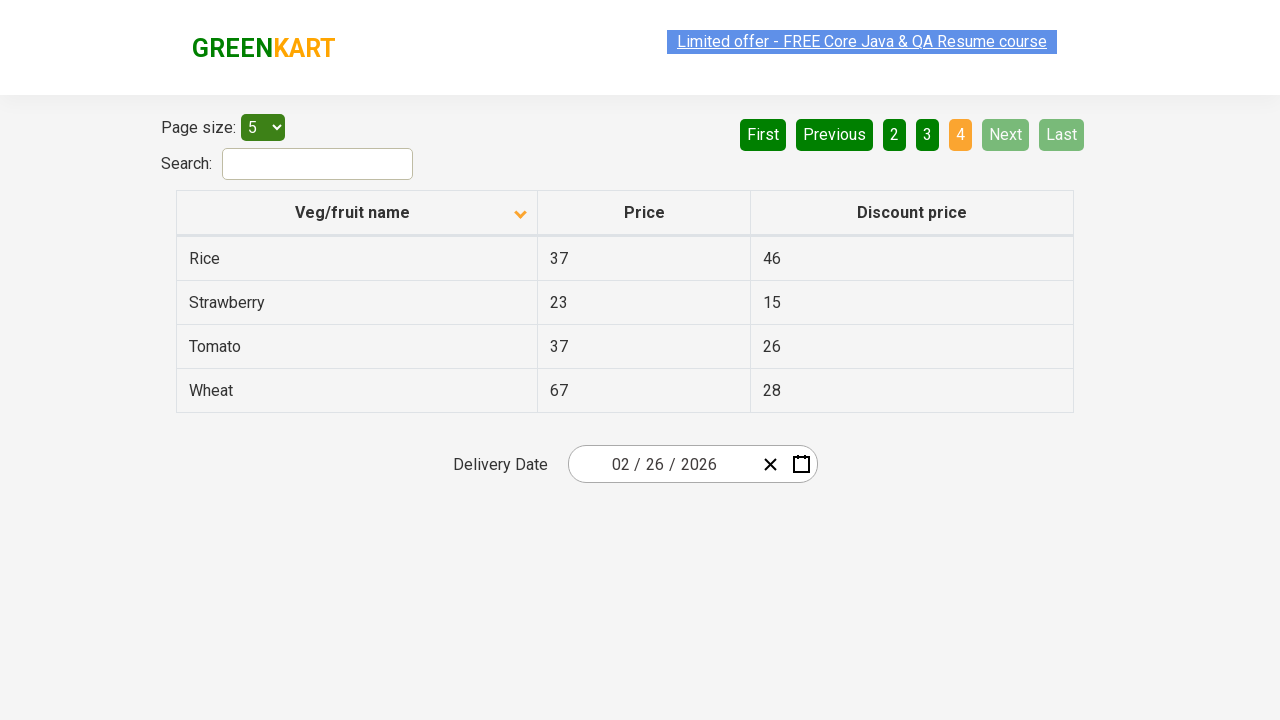

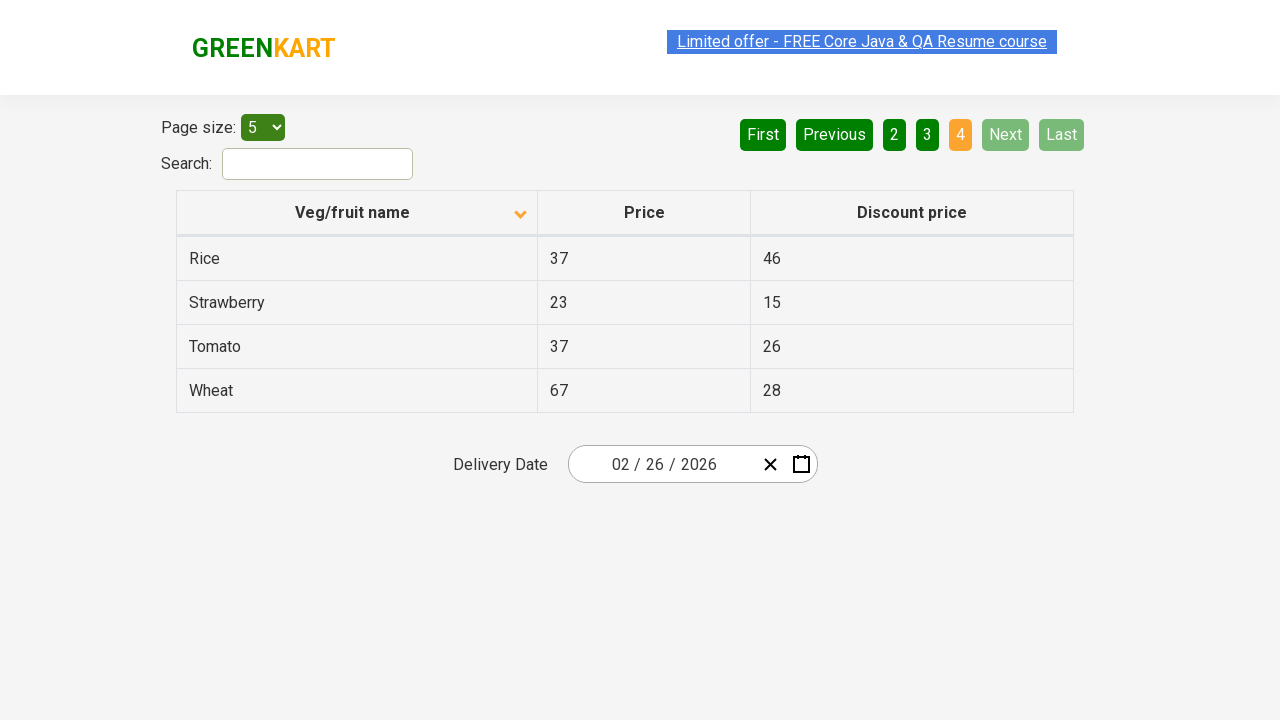